Tests alert functionality by entering a name, clicking a button to trigger an alert, verifying the alert text contains the name, and accepting the alert

Starting URL: https://rahulshettyacademy.com/AutomationPractice/

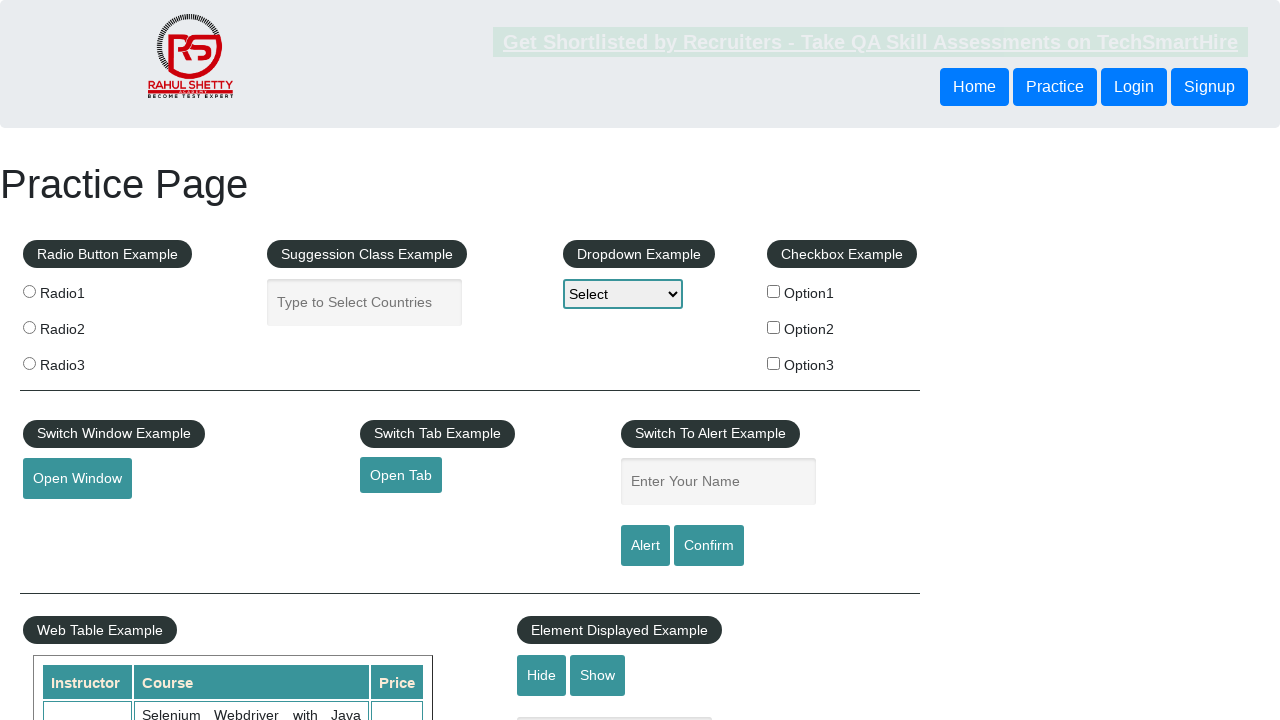

Navigated to alert test page
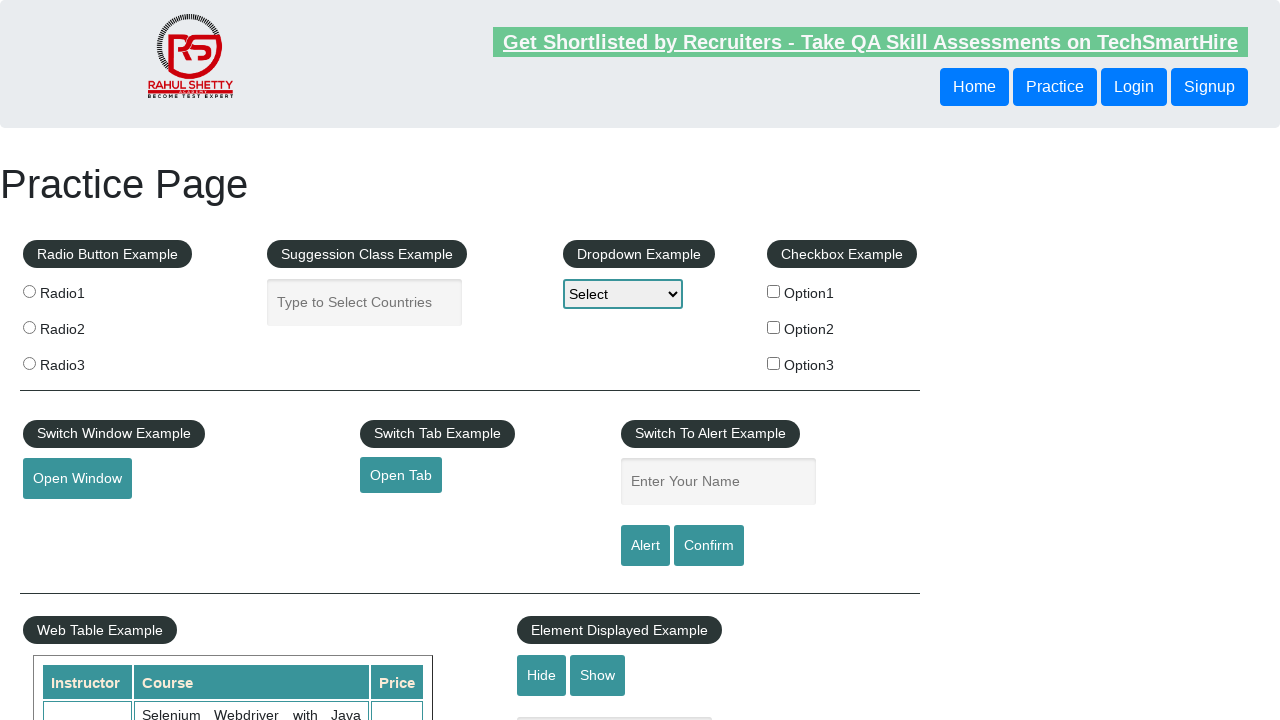

Filled name field with 'kaveri' on #name
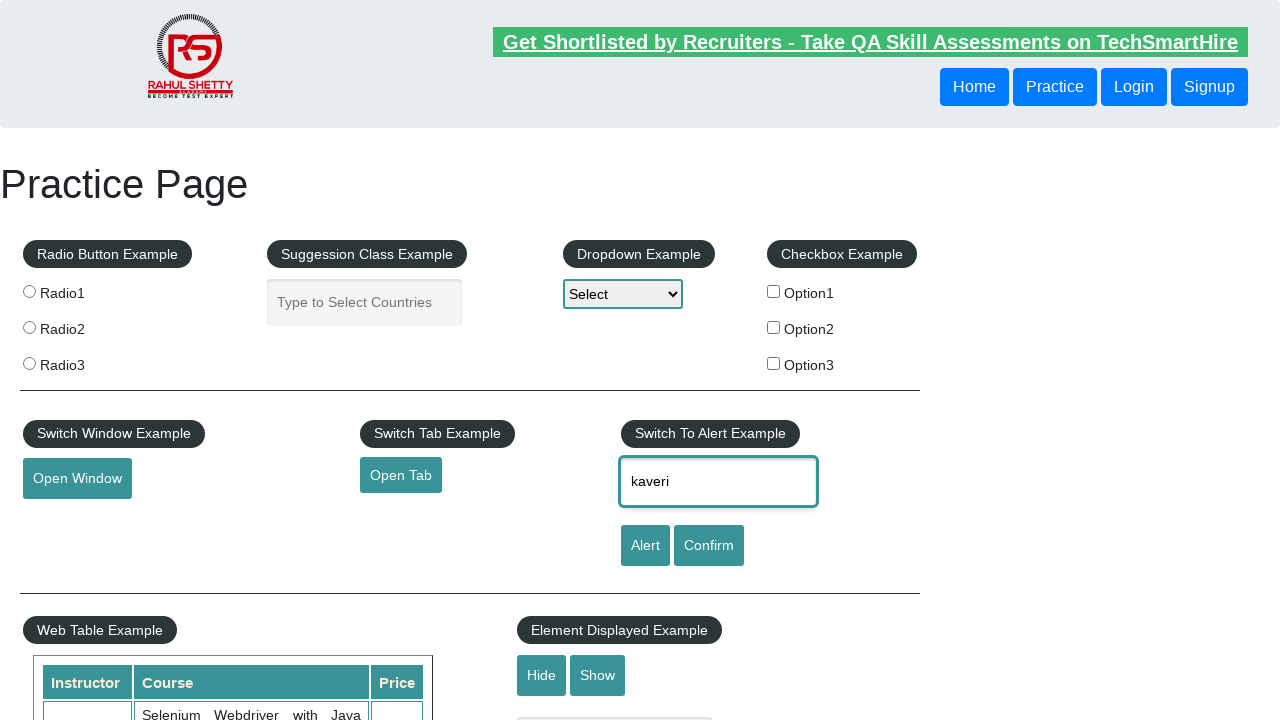

Clicked button to trigger alert at (645, 546) on input[onclick='displayAlert()']
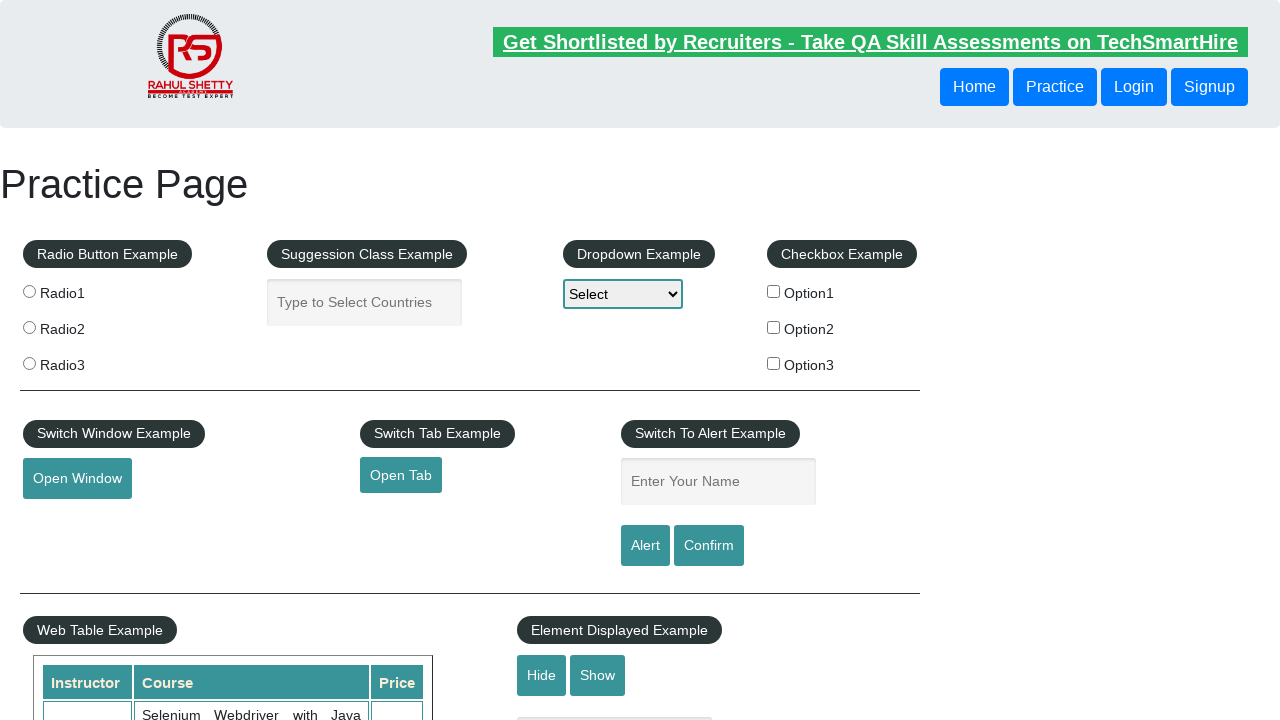

Set up dialog handler to accept alerts
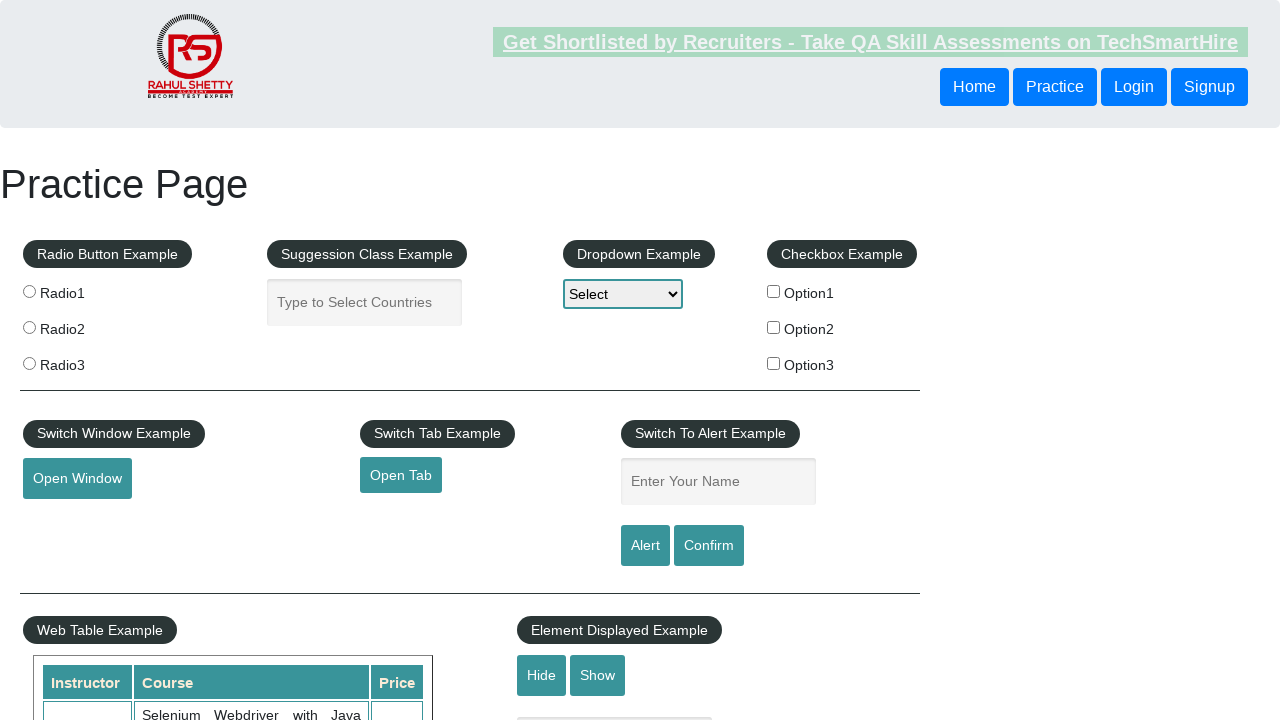

Registered dialog handler with assertion
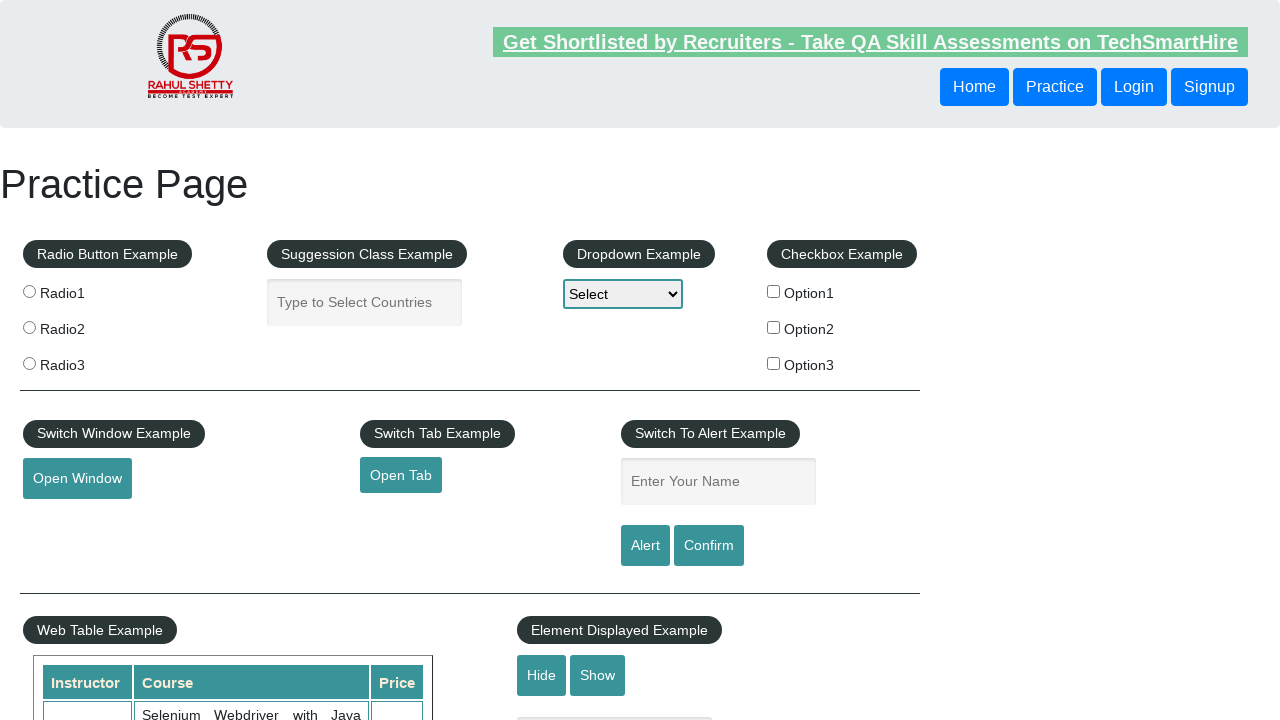

Clicked button to trigger alert with assertion handler at (645, 546) on input[onclick='displayAlert()']
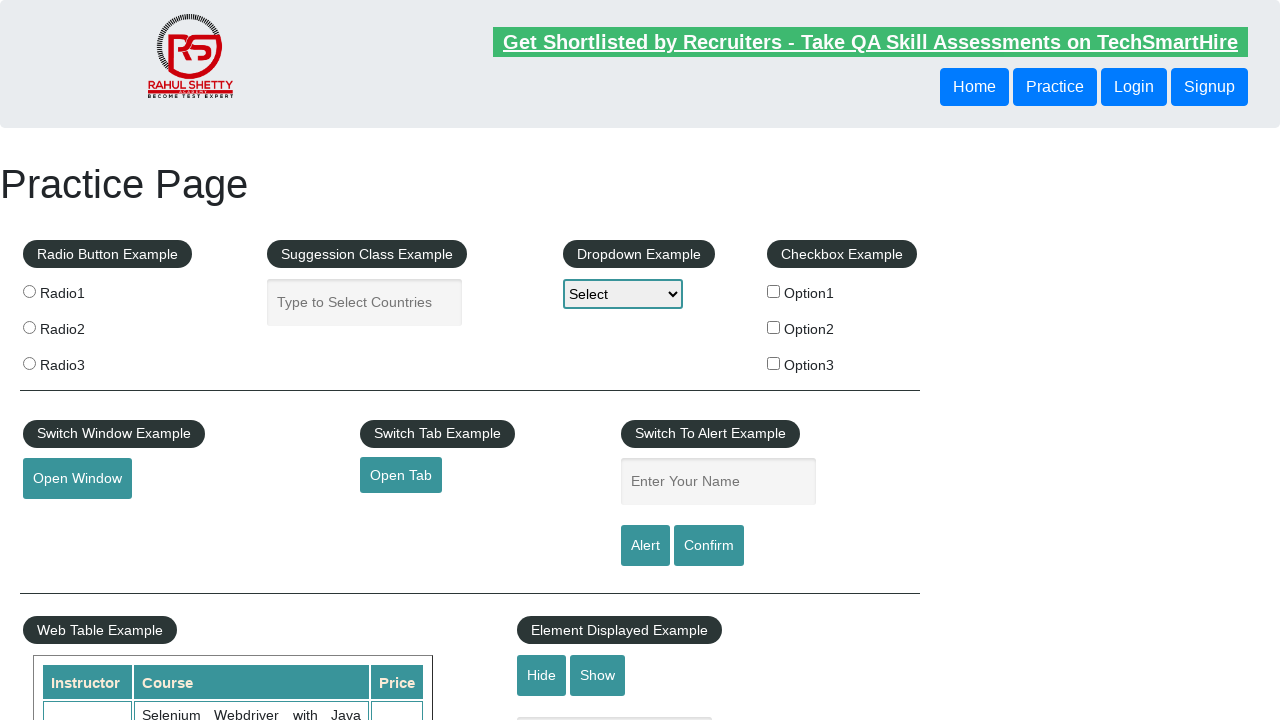

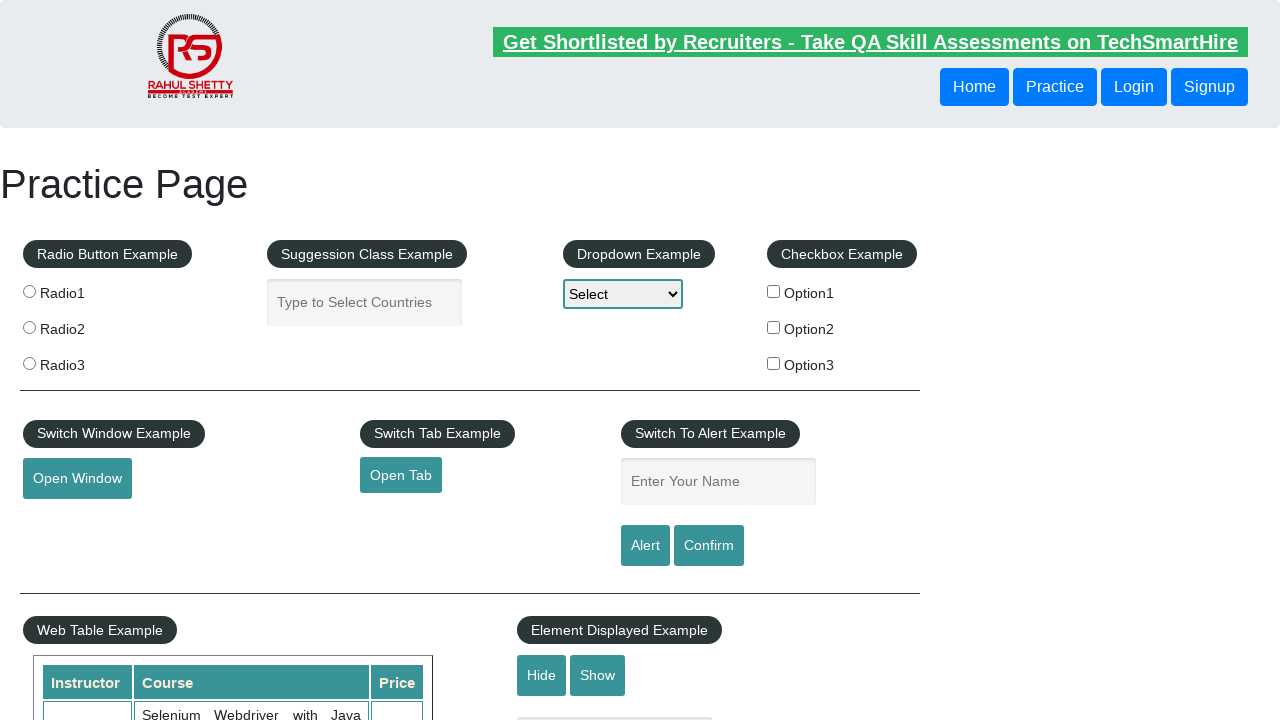